Scrolls to the bottom of the page and clicks on the Instagram social media icon

Starting URL: https://www.depurtat.ro/

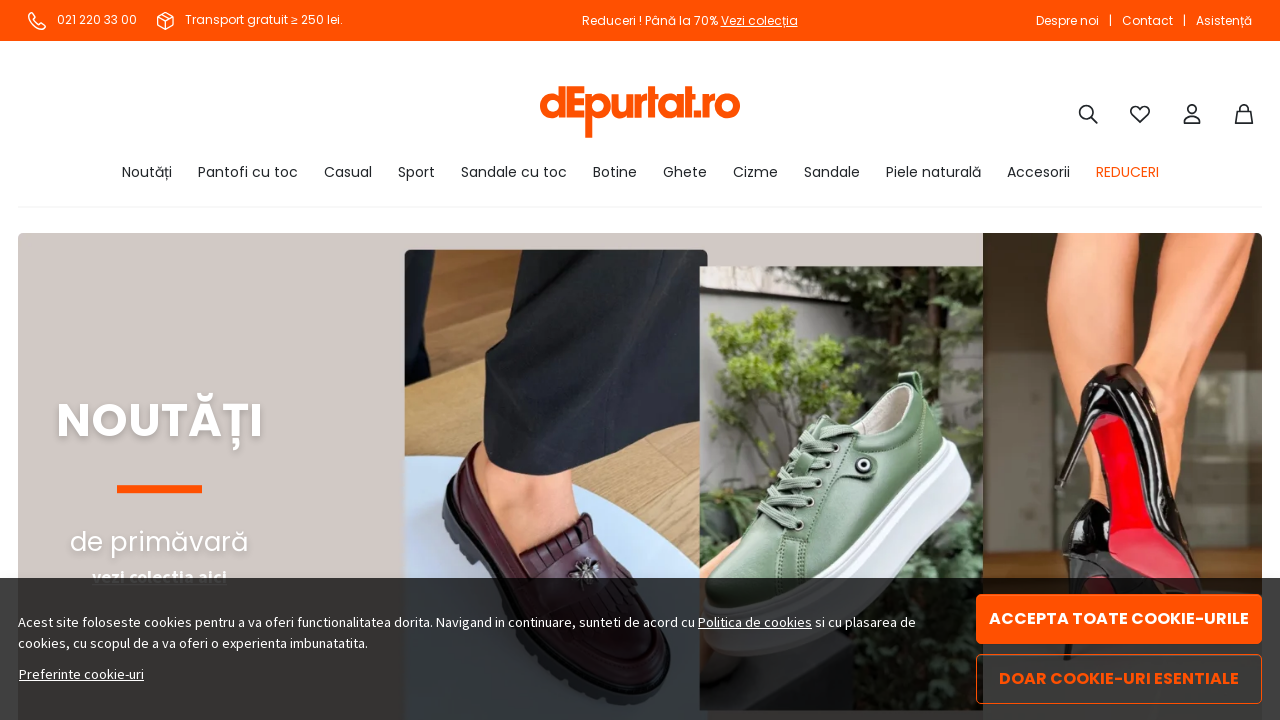

Scrolled to bottom of page to find social media icons
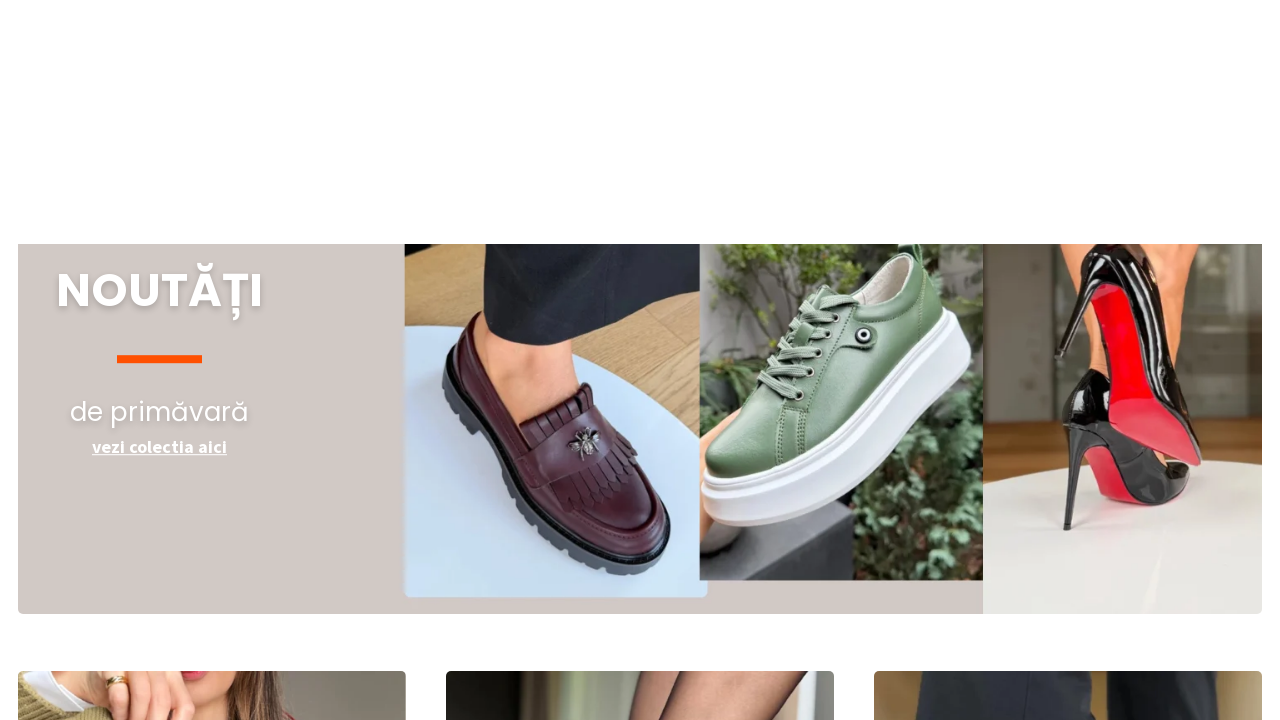

Waited 1 second for page to settle
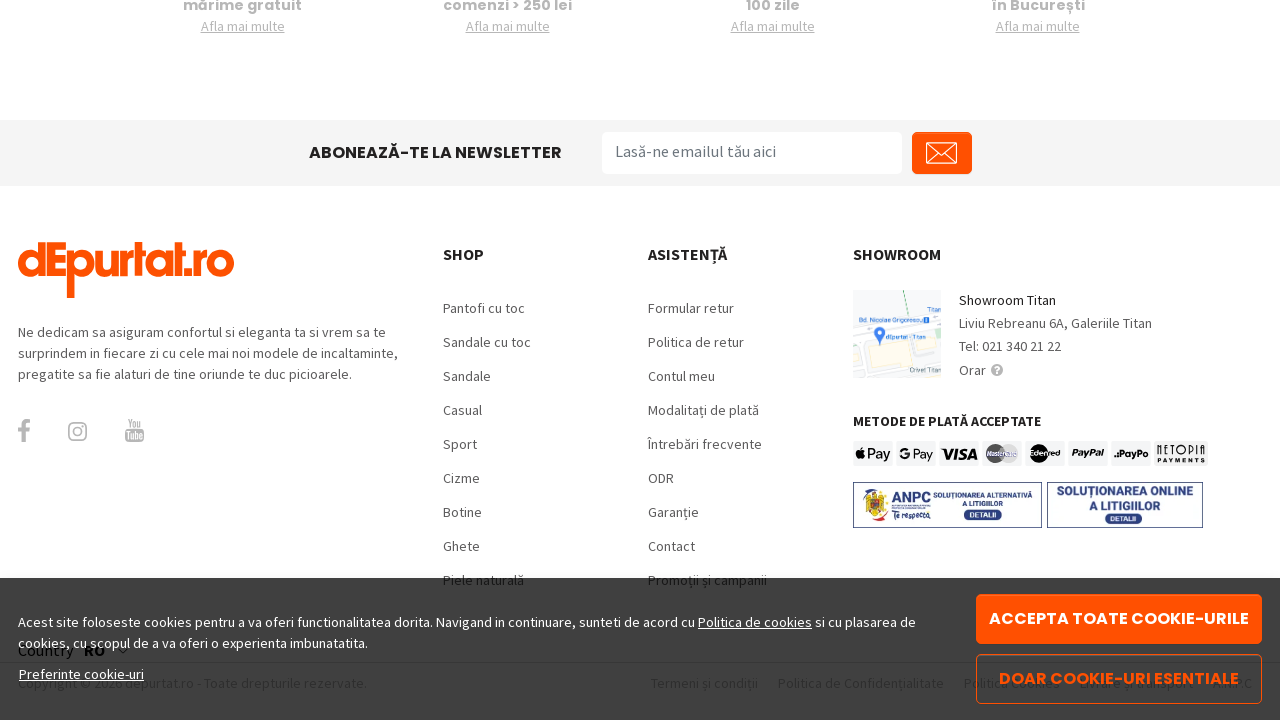

Clicked on Instagram social media icon at (96, 429) on a[href*='instagram']
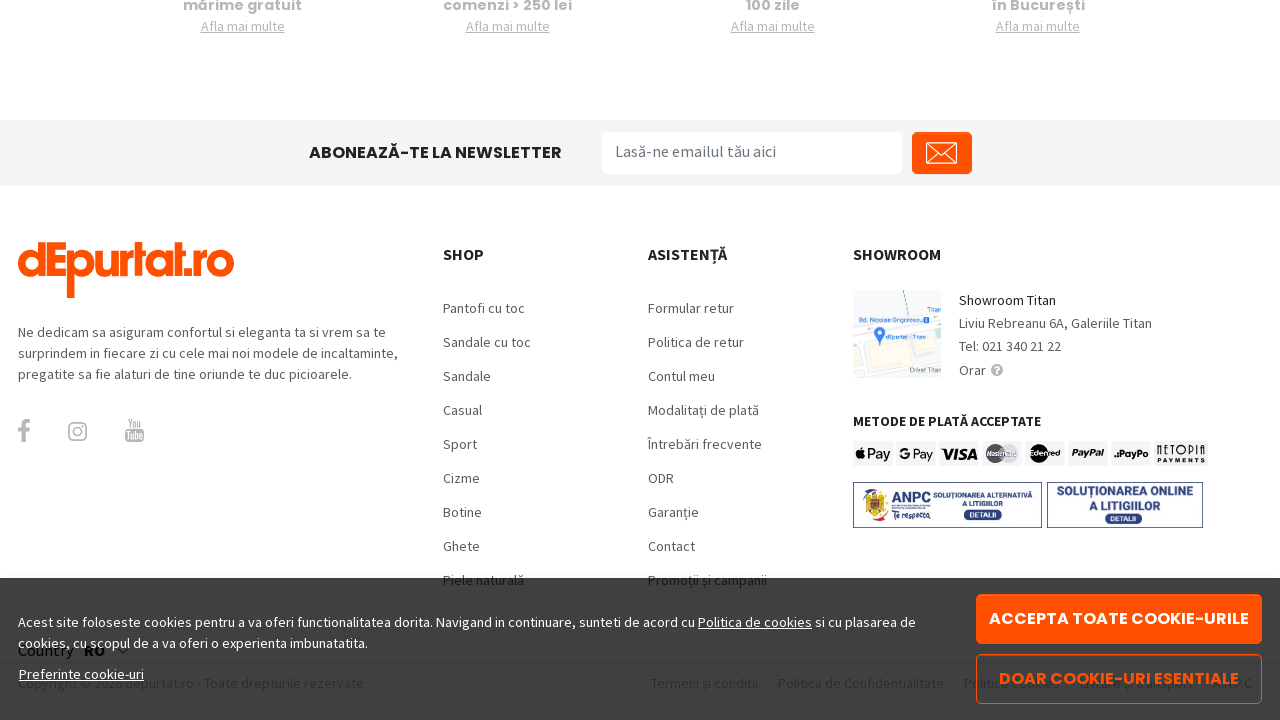

Waited for page to load after clicking Instagram icon
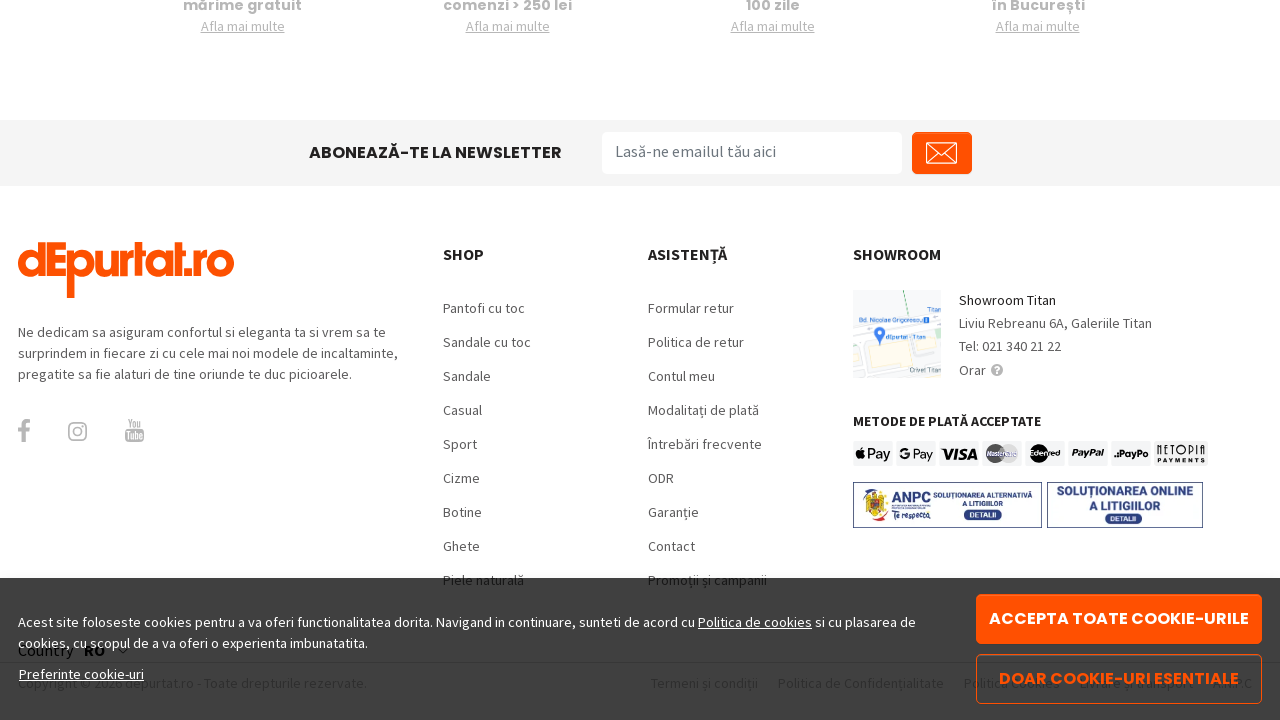

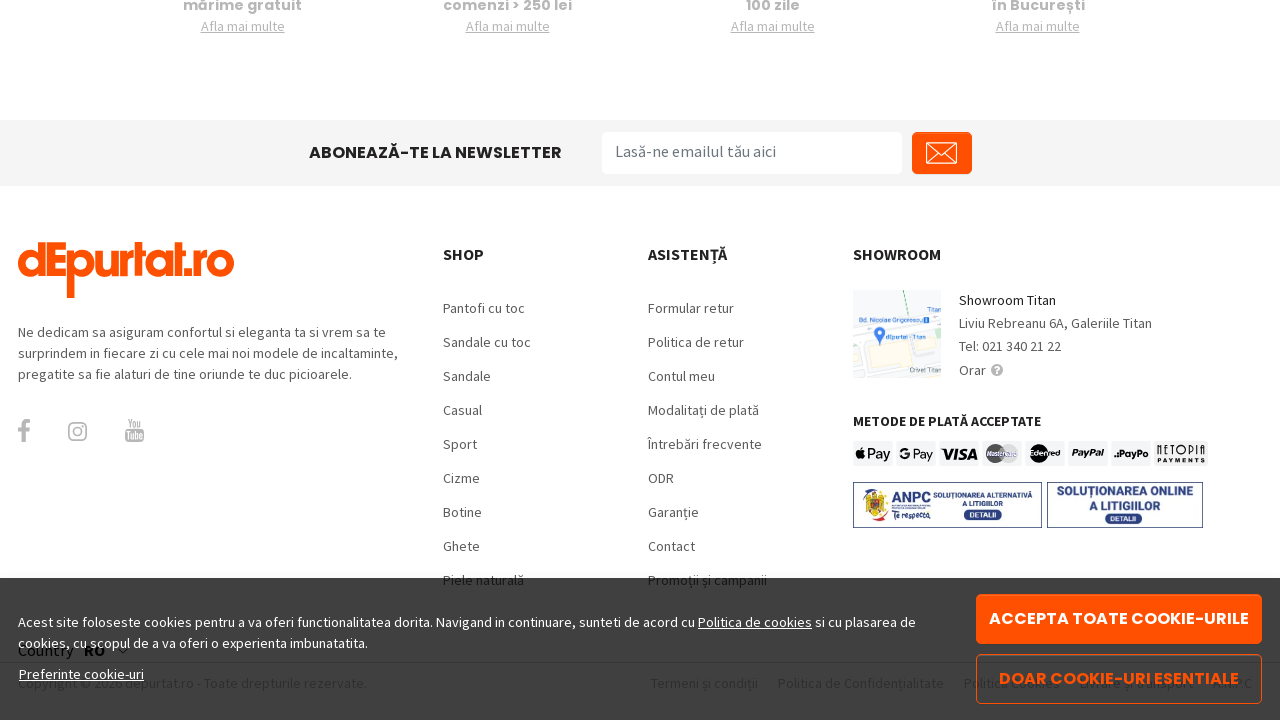